Tests the Python.org search functionality by entering a search query and verifying results are returned

Starting URL: http://www.python.org

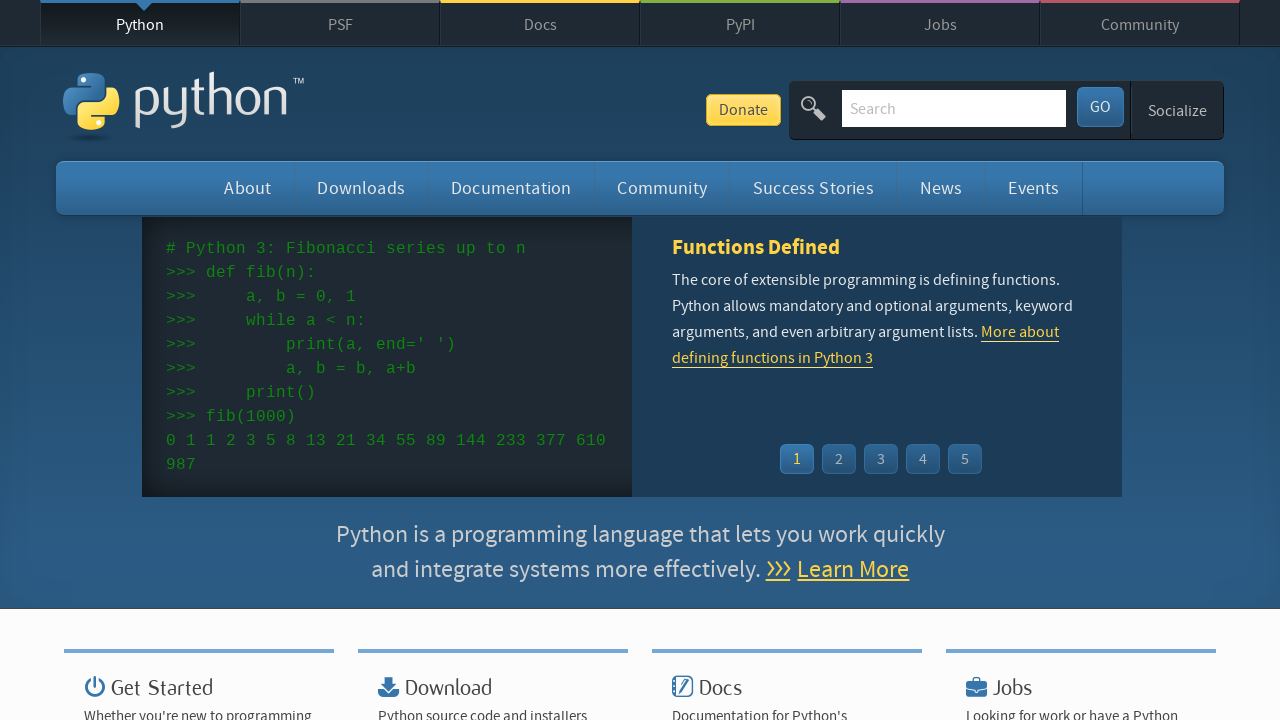

Verified 'Python' is in the page title
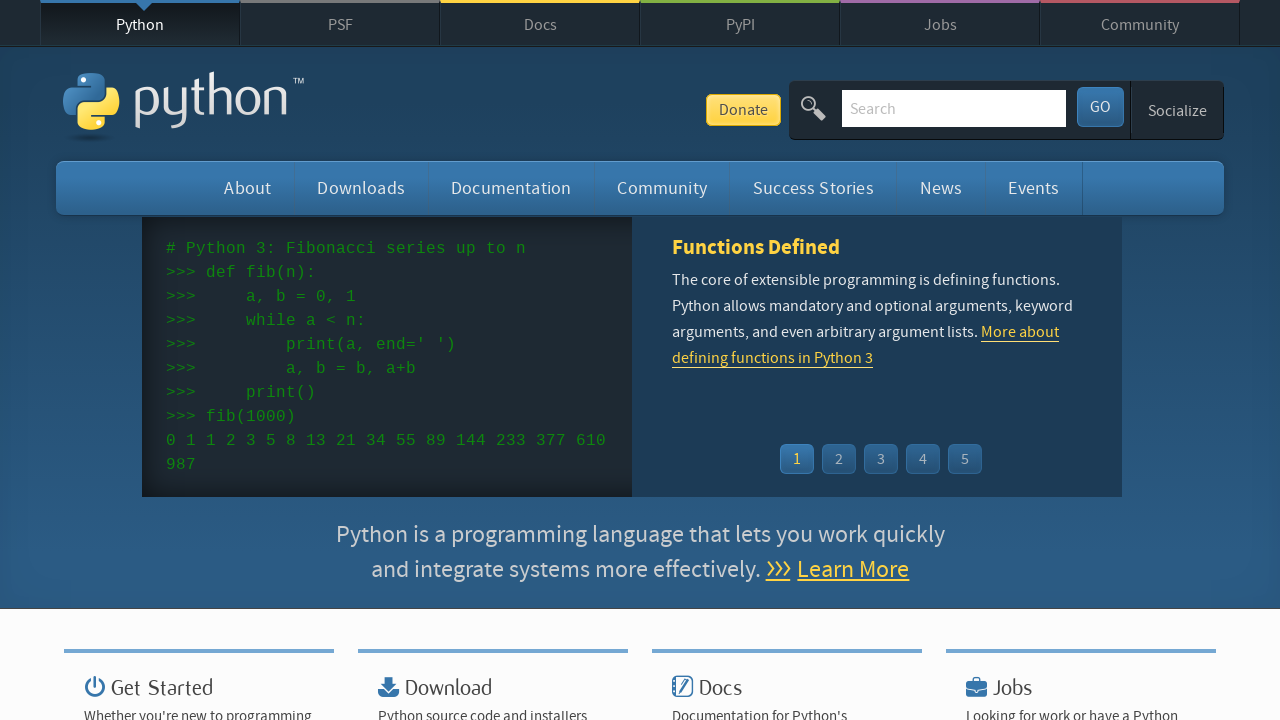

Located search input field
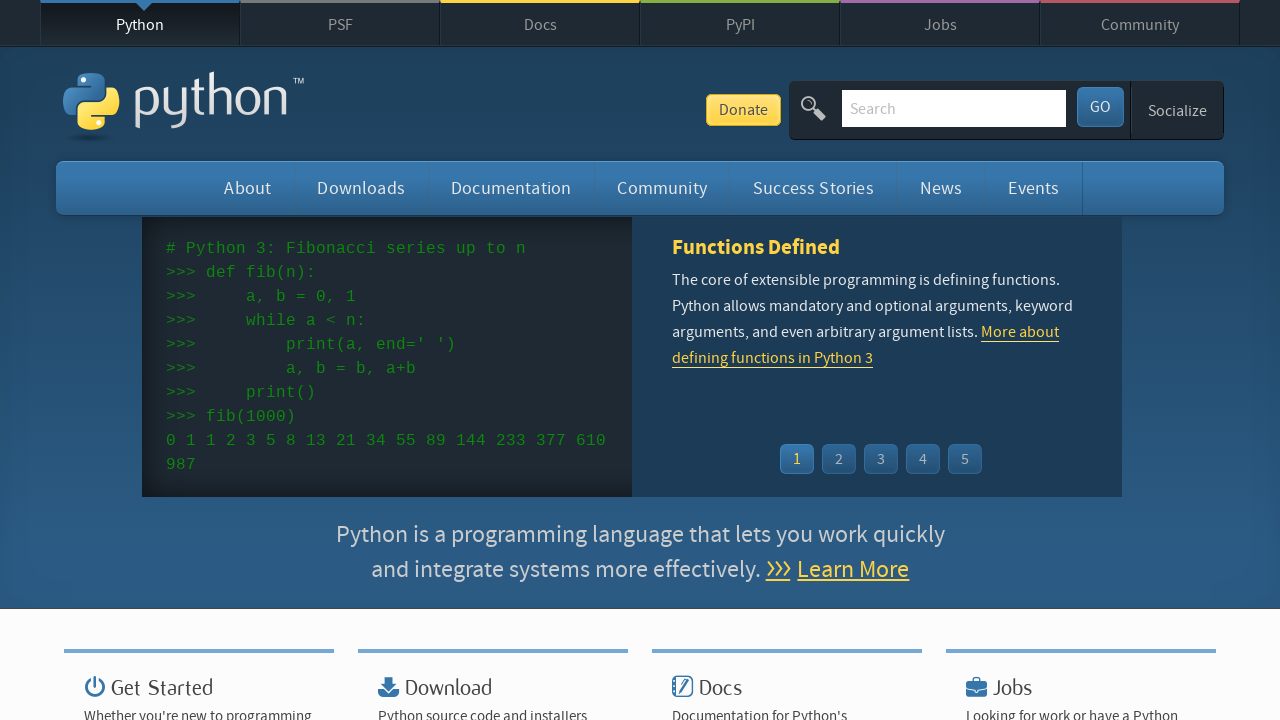

Cleared search input field on input[name='q']
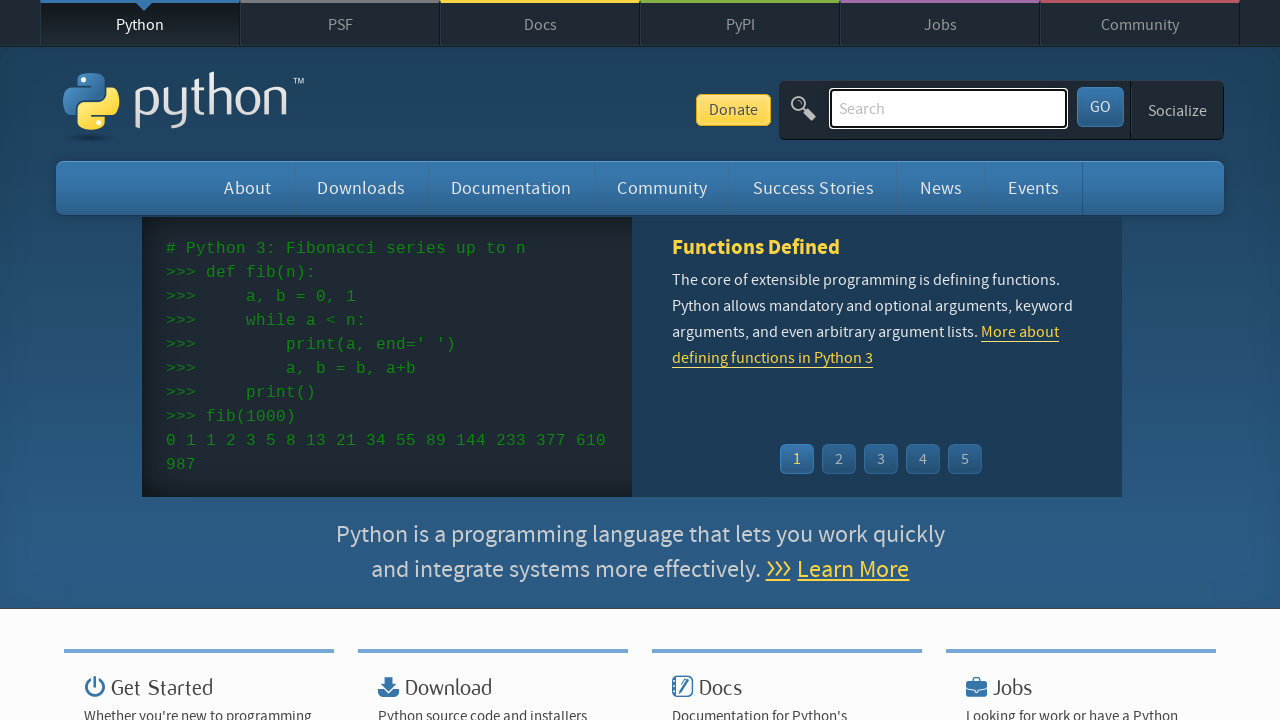

Entered search query 'pycon' into search field on input[name='q']
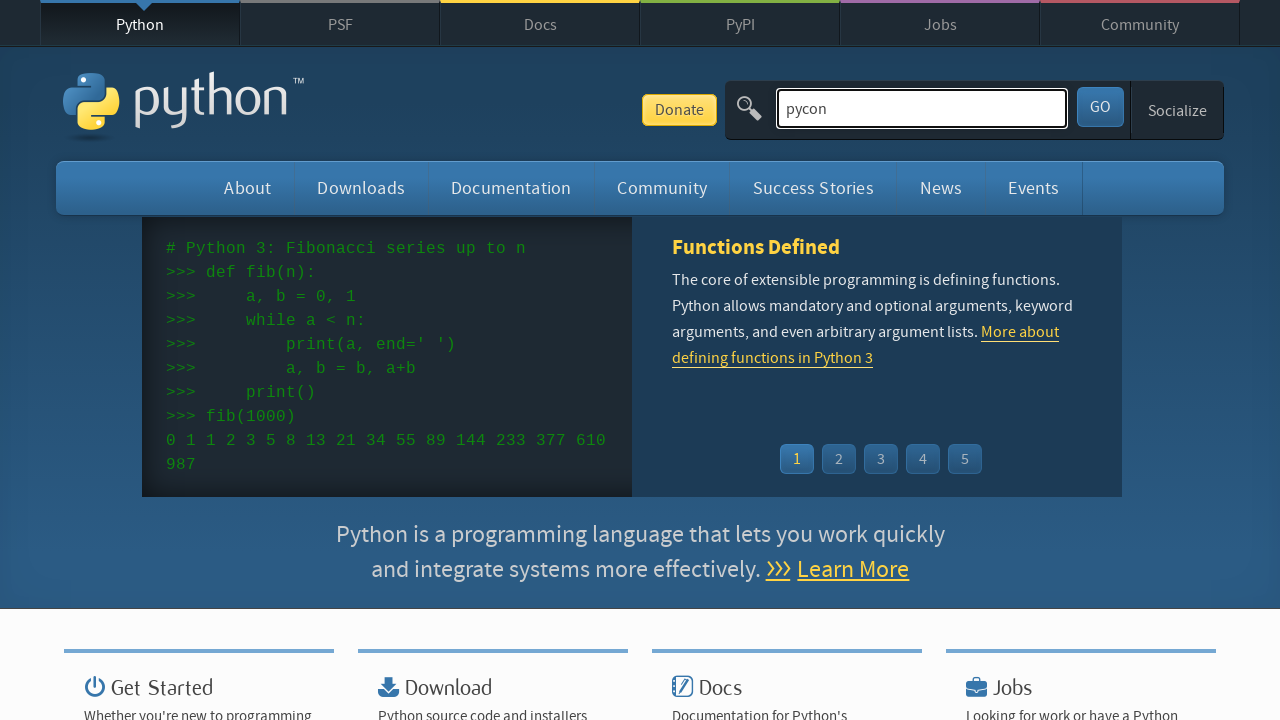

Pressed Enter to submit search query on input[name='q']
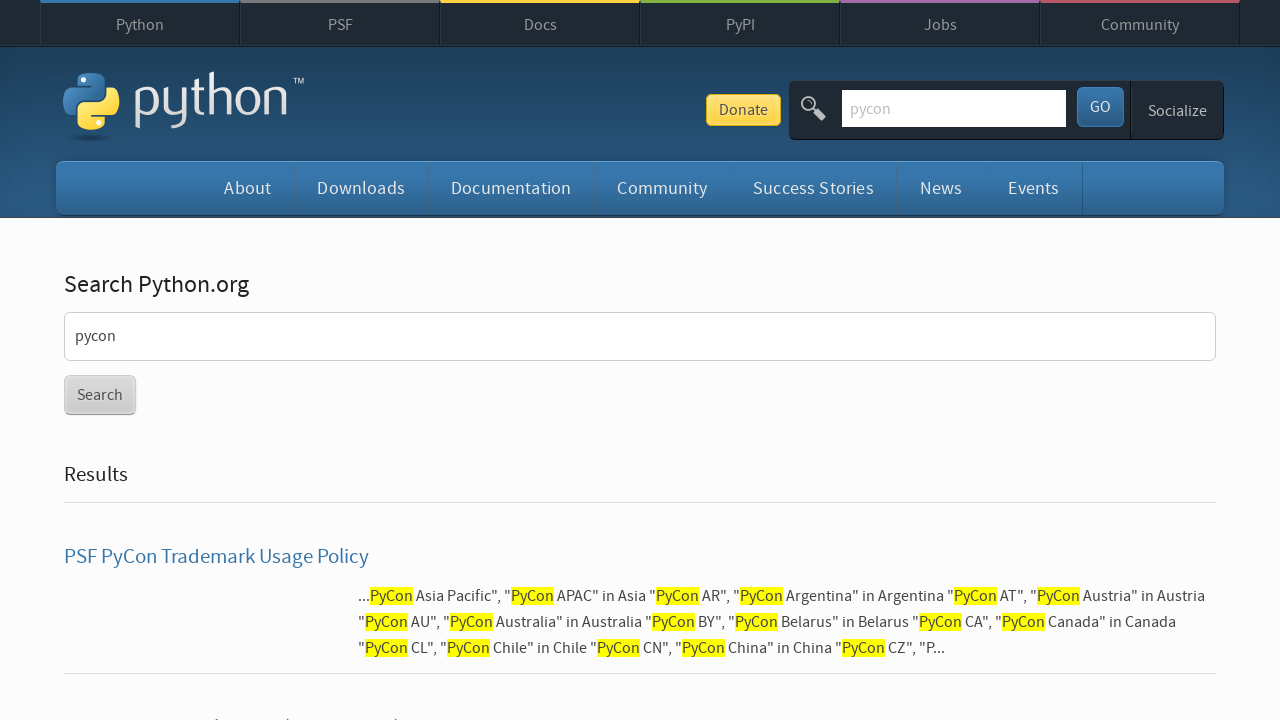

Waited for page to reach networkidle state
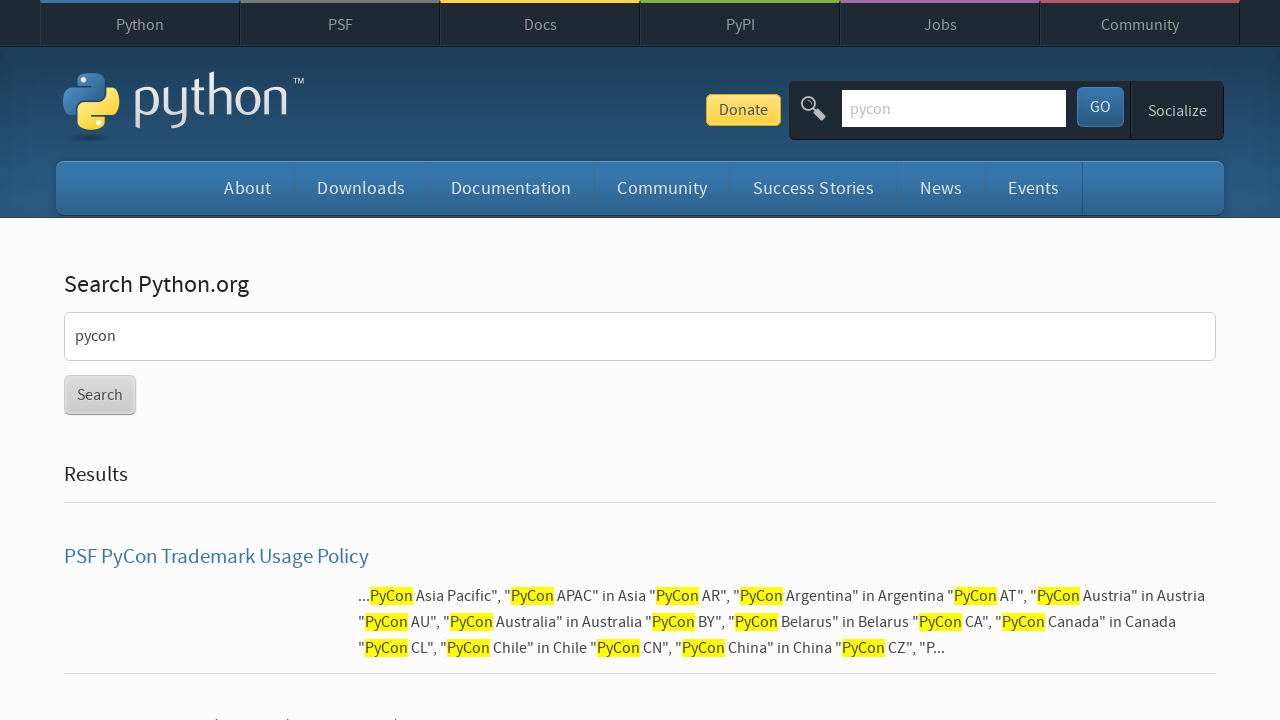

Verified search results were returned (no 'No results found' message)
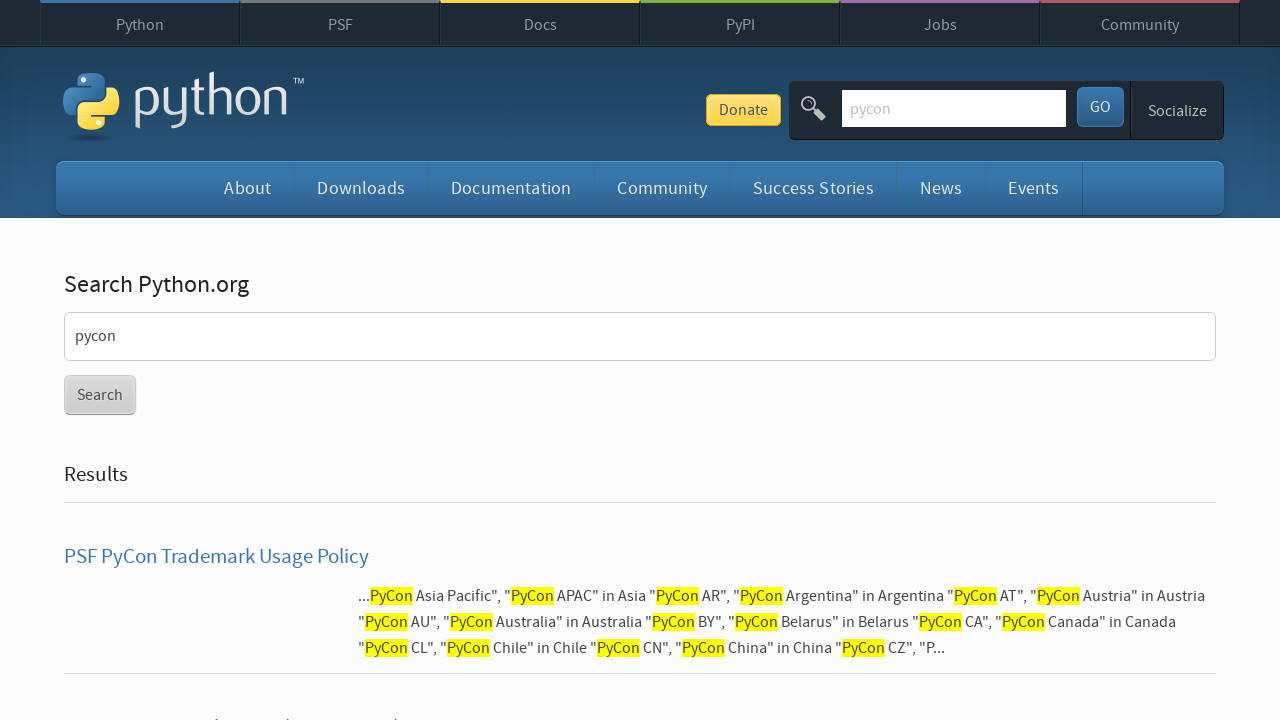

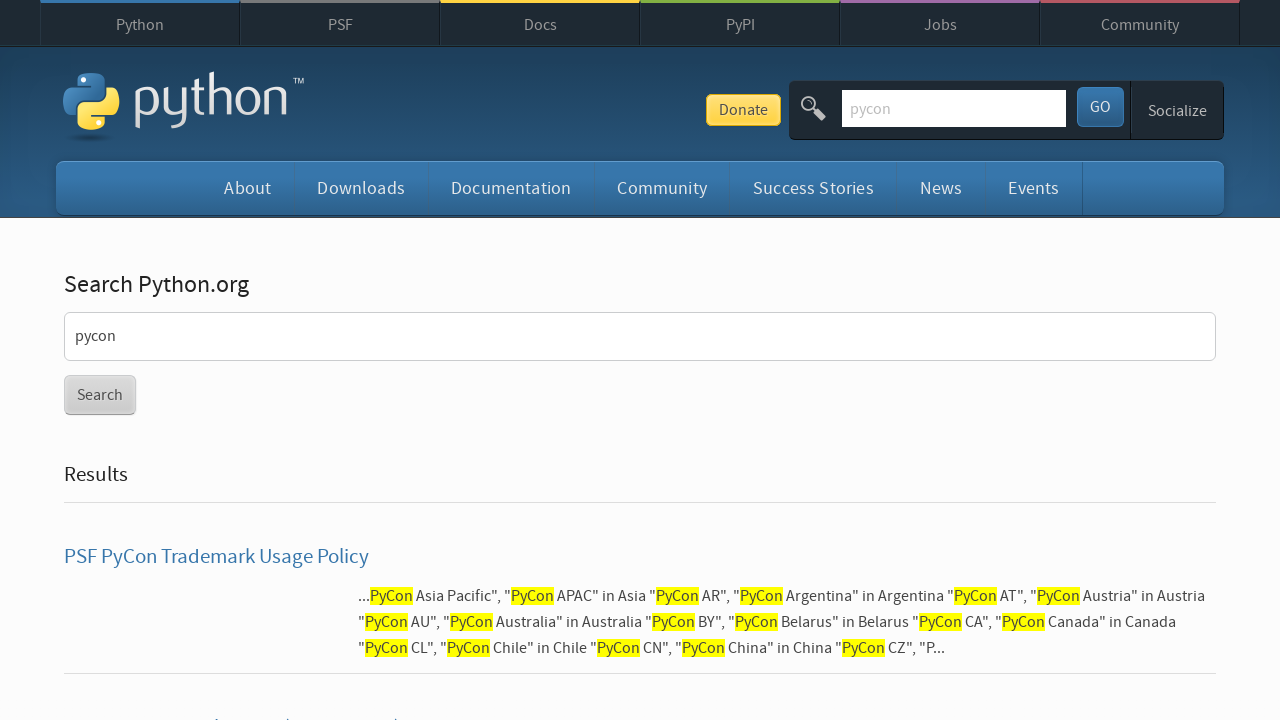